Tests checkbox functionality by ensuring both checkboxes on the page are selected

Starting URL: https://the-internet.herokuapp.com/checkboxes

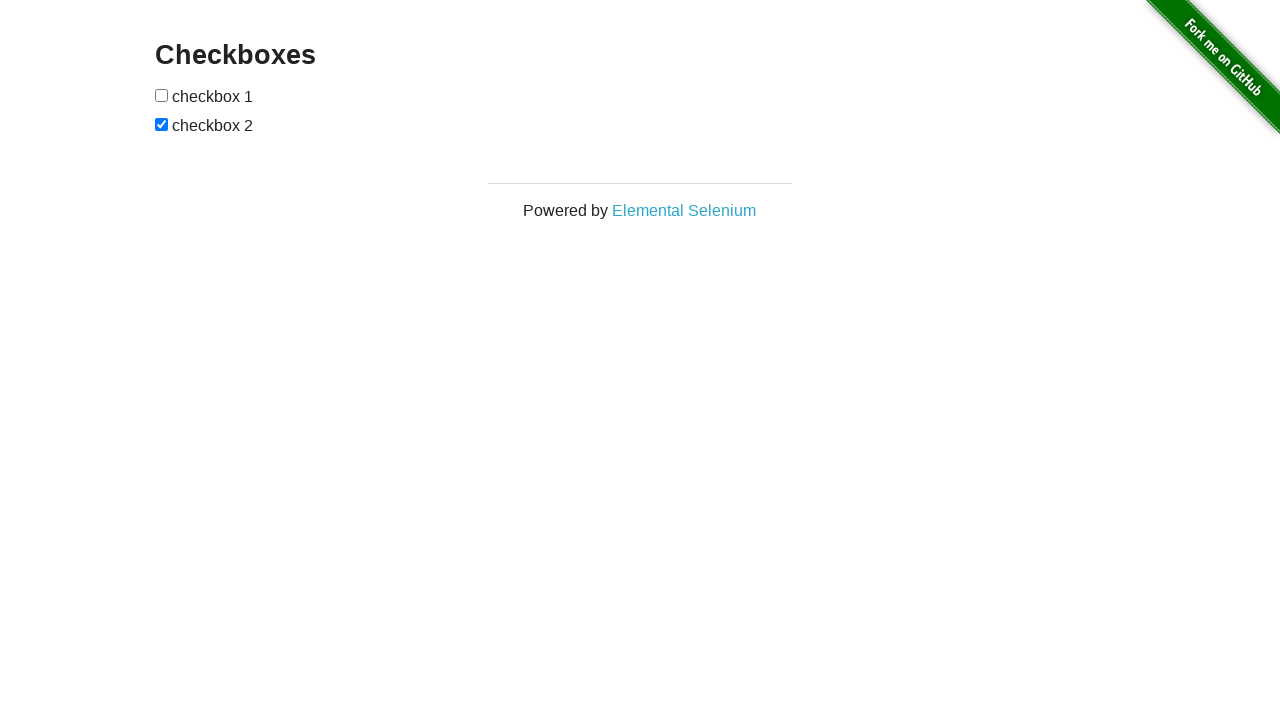

Located first checkbox element
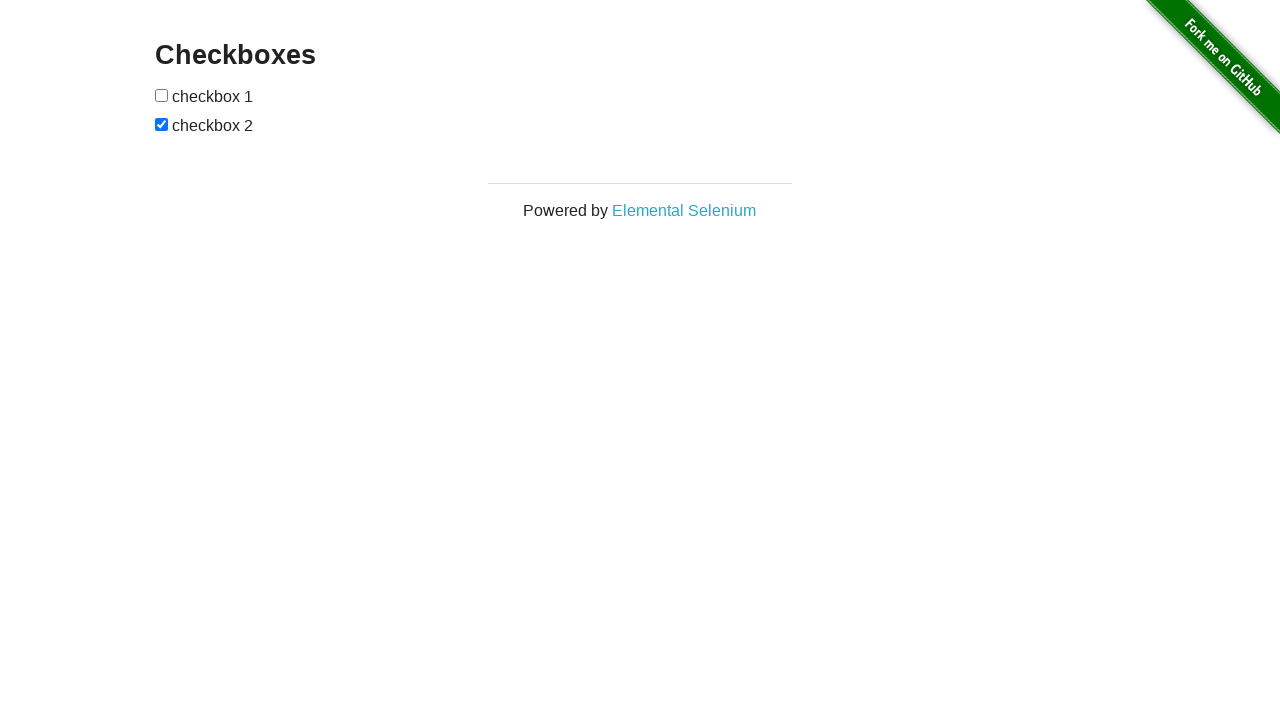

Located second checkbox element
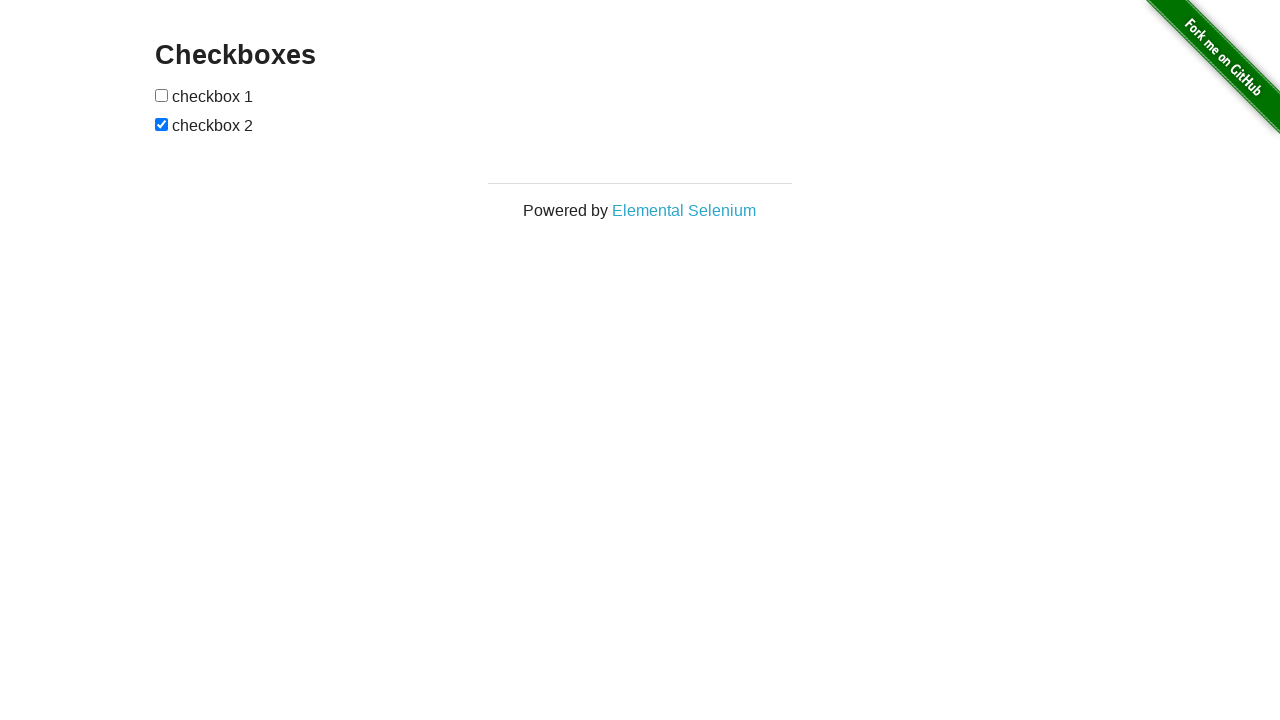

Checked if first checkbox is already selected
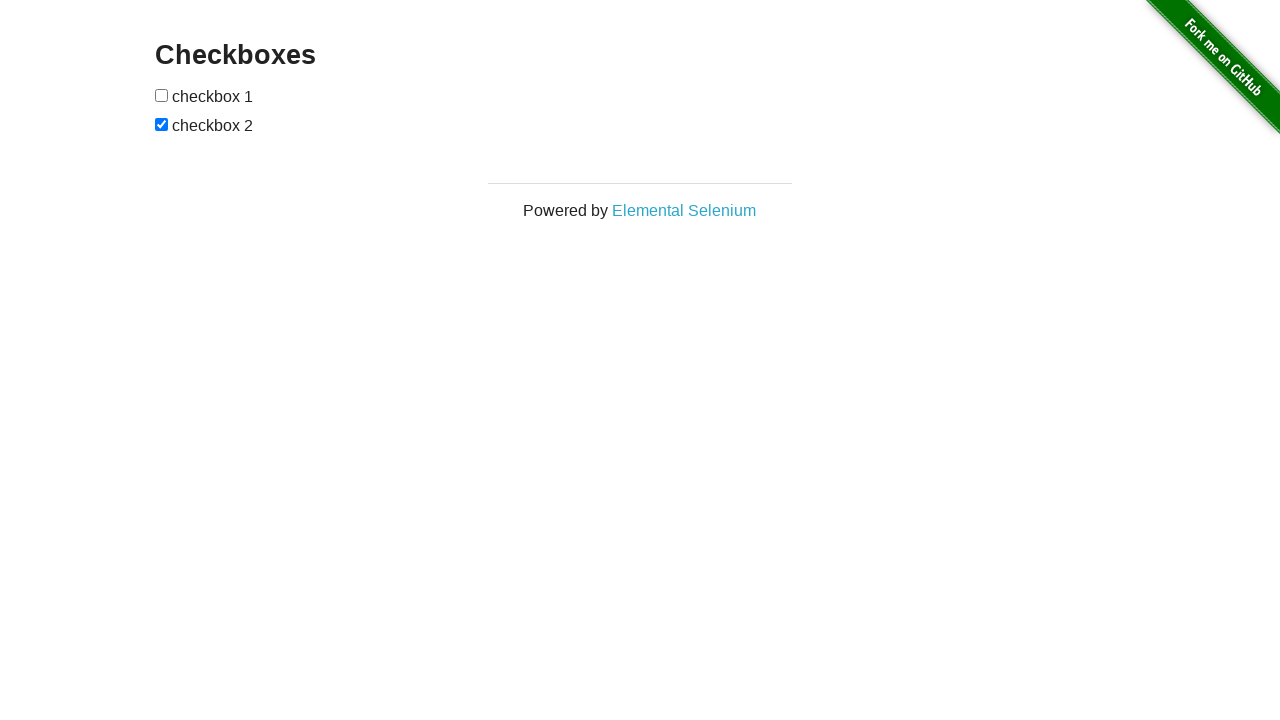

Clicked first checkbox to select it at (162, 95) on xpath=(//*[@type='checkbox'])[1]
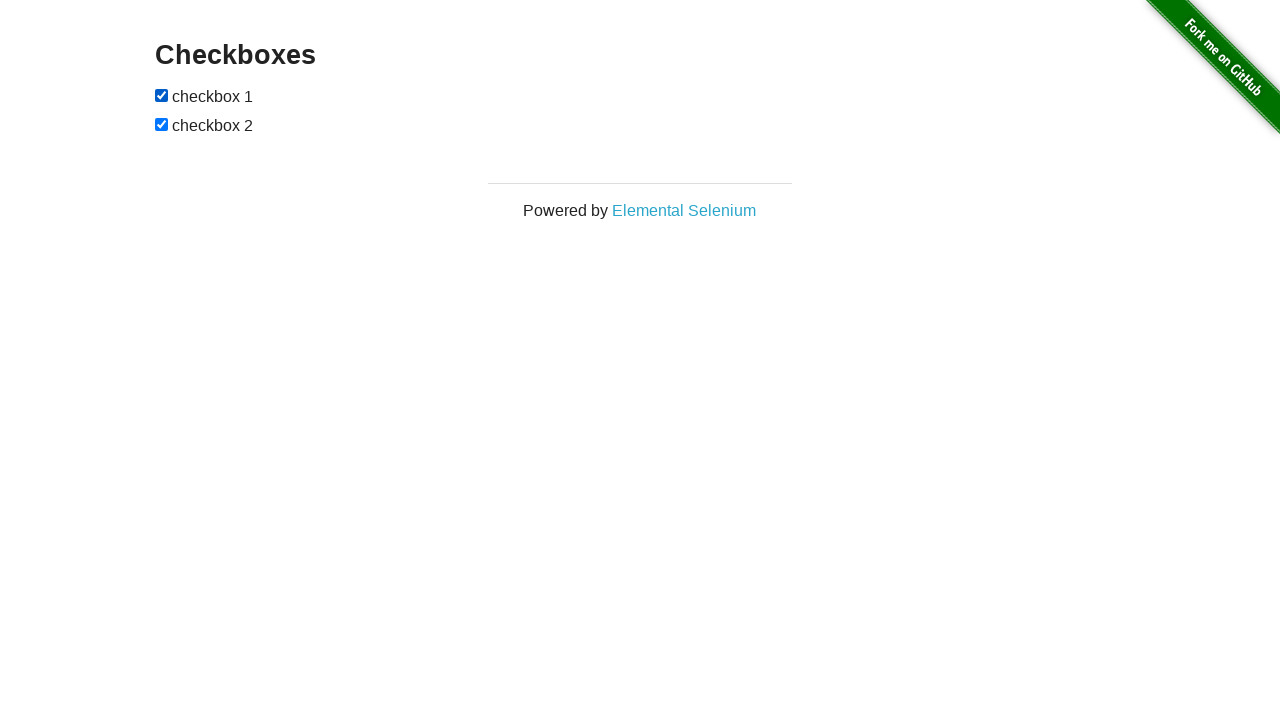

Second checkbox was already selected
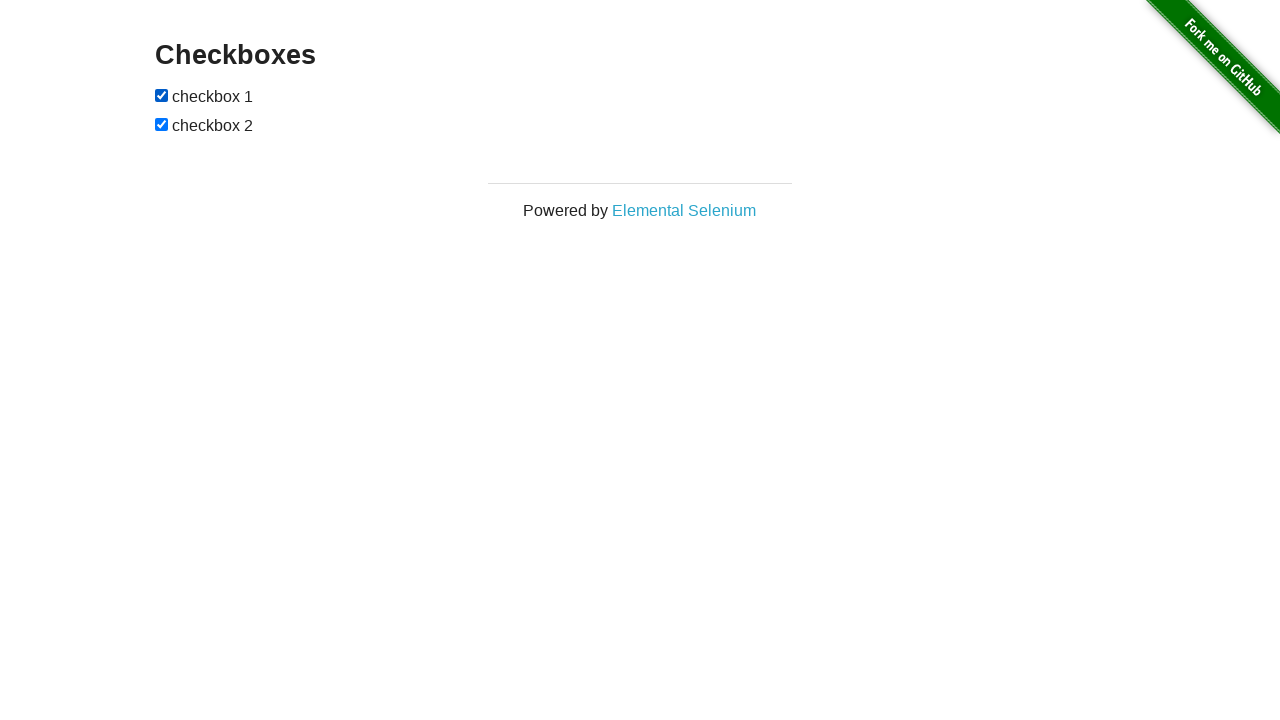

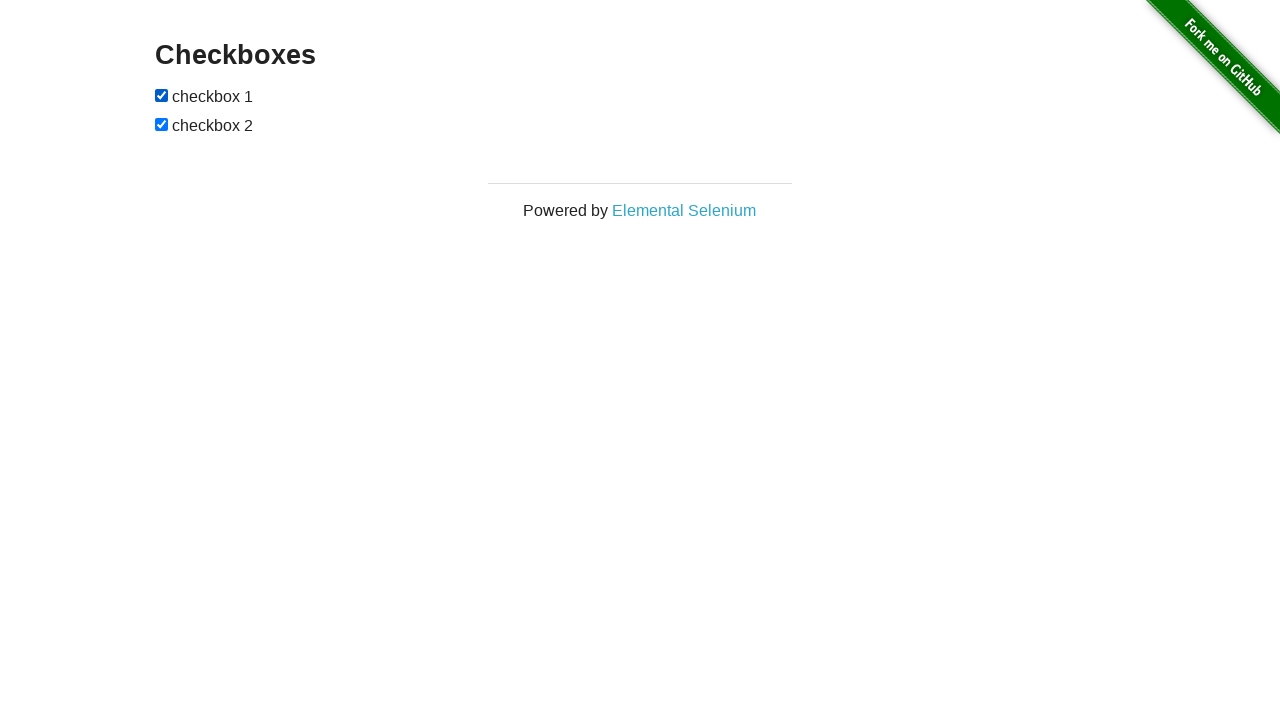